Tests registration with maximum boundary values for name fields (30 characters), fills form and submits

Starting URL: https://b2c.passport.rt.ru/auth/realms/b2c/protocol/openid-connect/auth?client_id=lk_b2c&redirect_uri=https%3A%2F%2Flk-api.rt.ru%2Fsso-auth%2F%3Fredirect%3Dhttps%253A%252F%252Fstart.rt.ru%252F&response_type=code&scope=openid

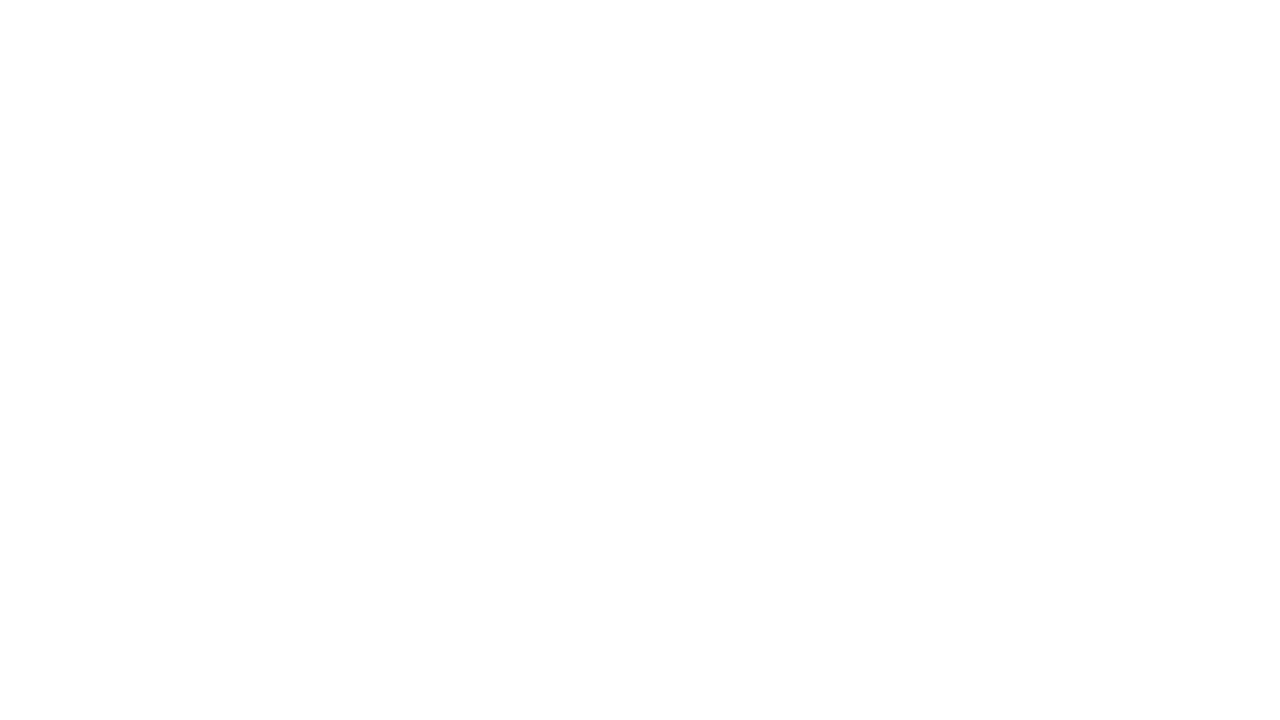

Clicked standard auth button at (960, 393) on #standard_auth_btn
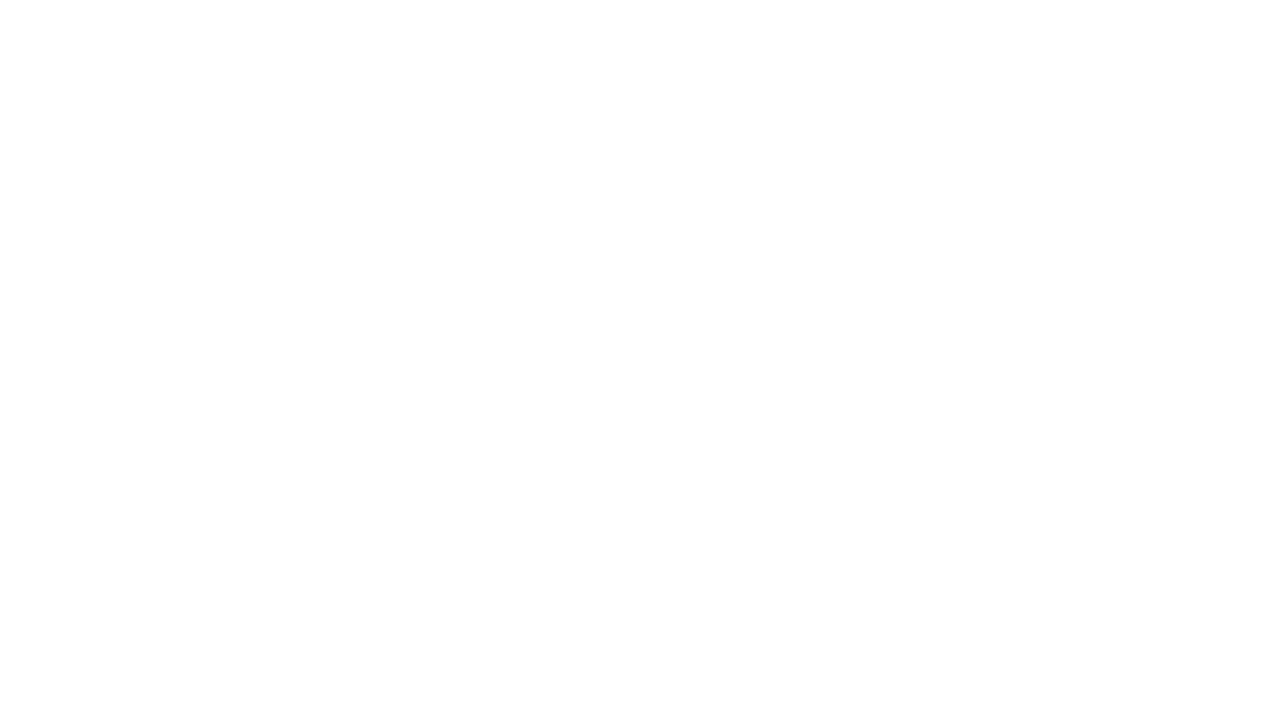

Register button selector loaded
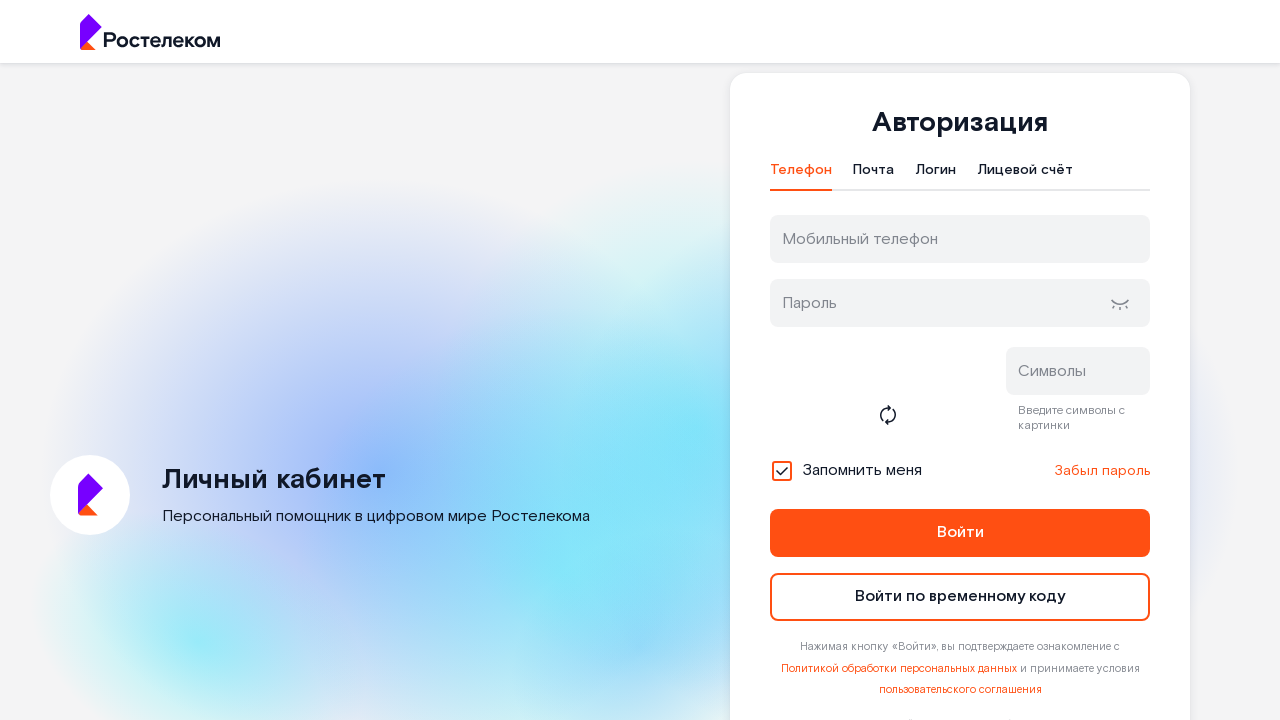

Clicked register button to open registration form at (1010, 475) on #kc-register
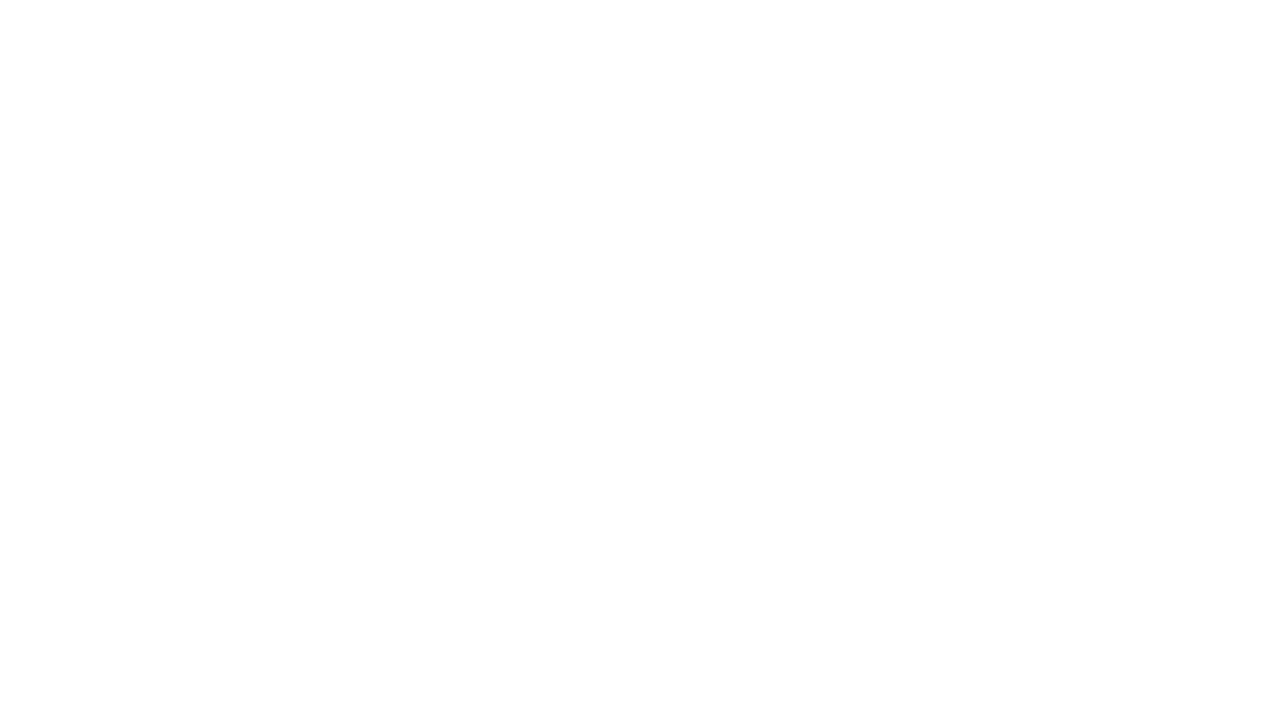

Filled first name field with 'Владимир' on input[name='firstName']
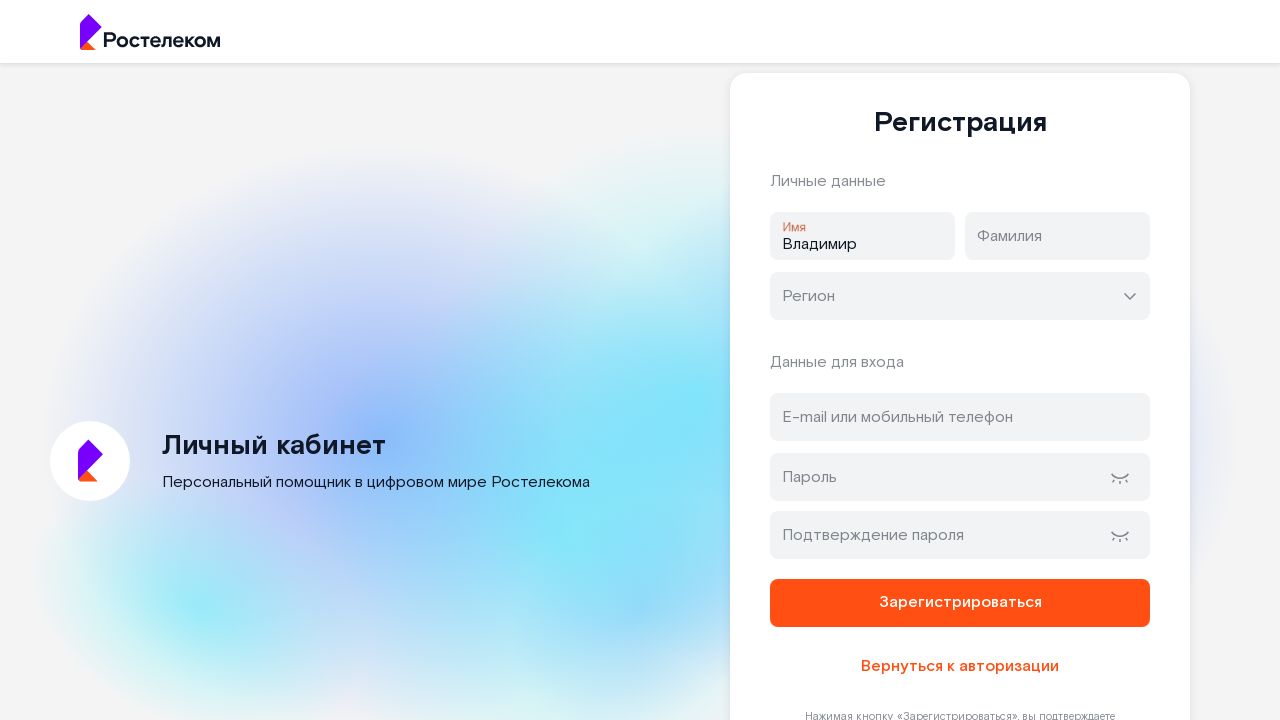

Filled last name field with maximum boundary value (30 characters) on input[name='lastName']
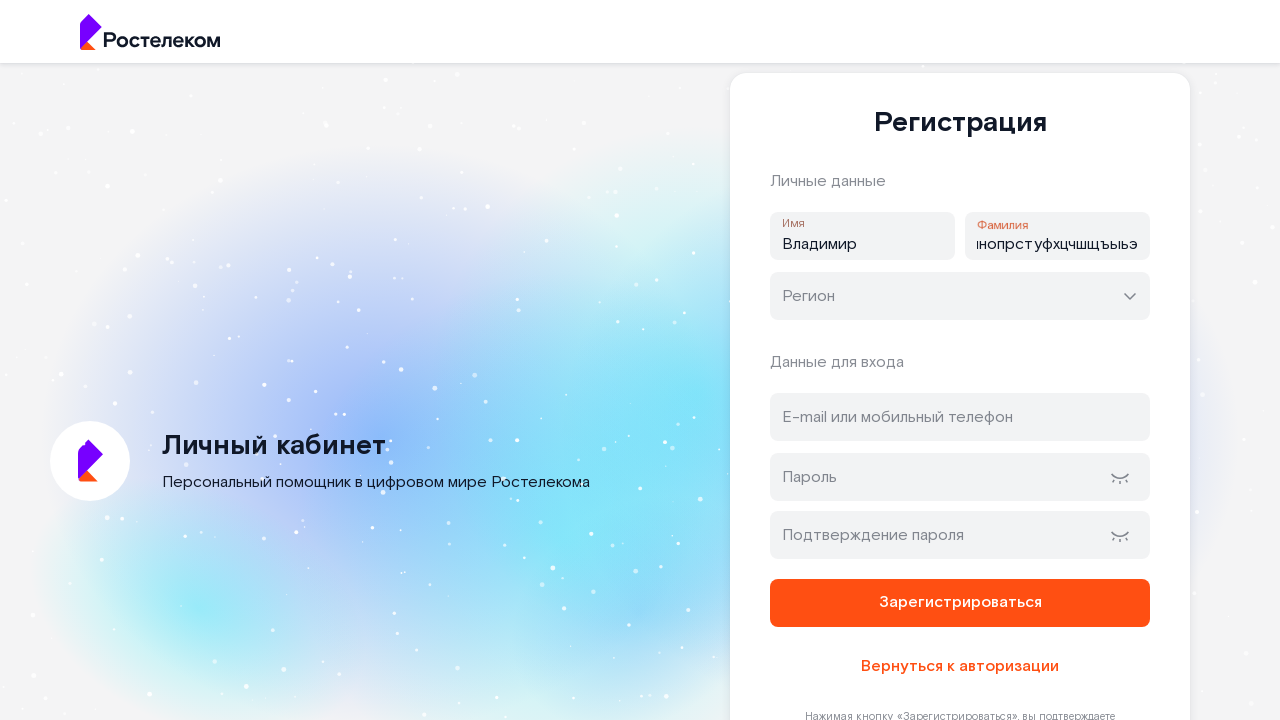

Filled region field with 'Москва г' on //div[@class='rt-input rt-input--rounded rt-input--orange rt-input--actions']//i
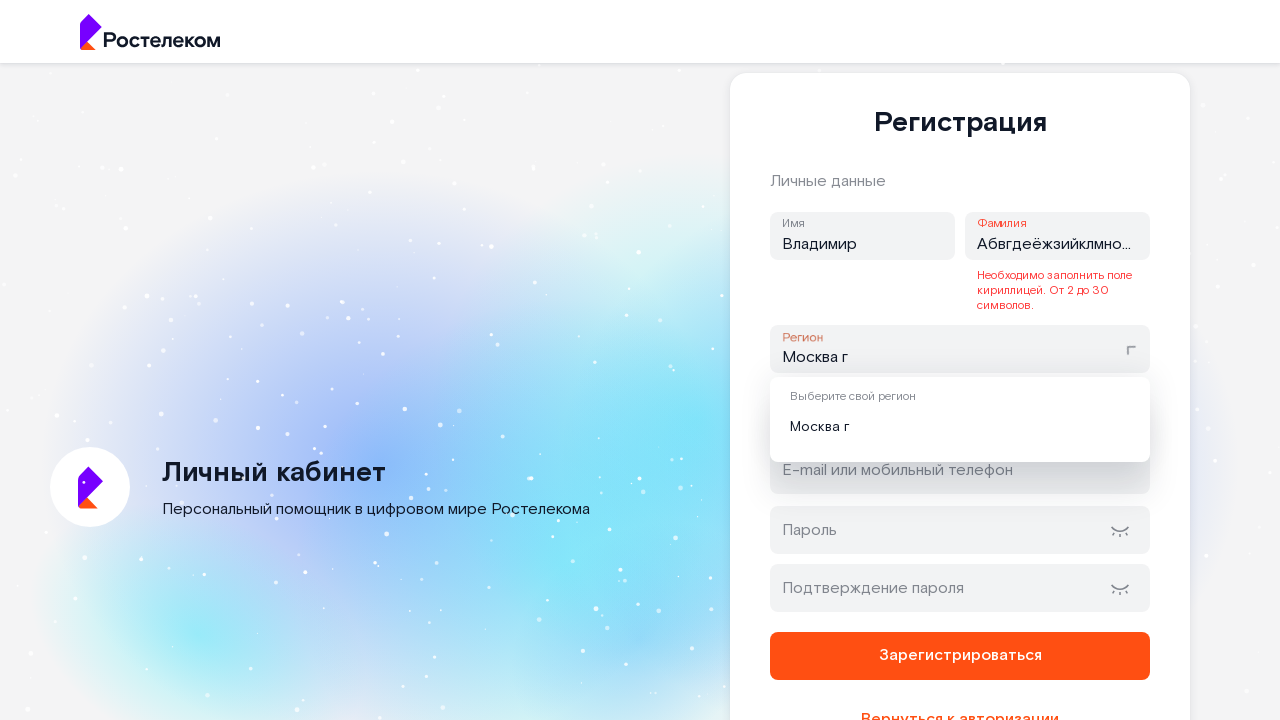

Filled email address field with 'boundary2@test.com' on #address
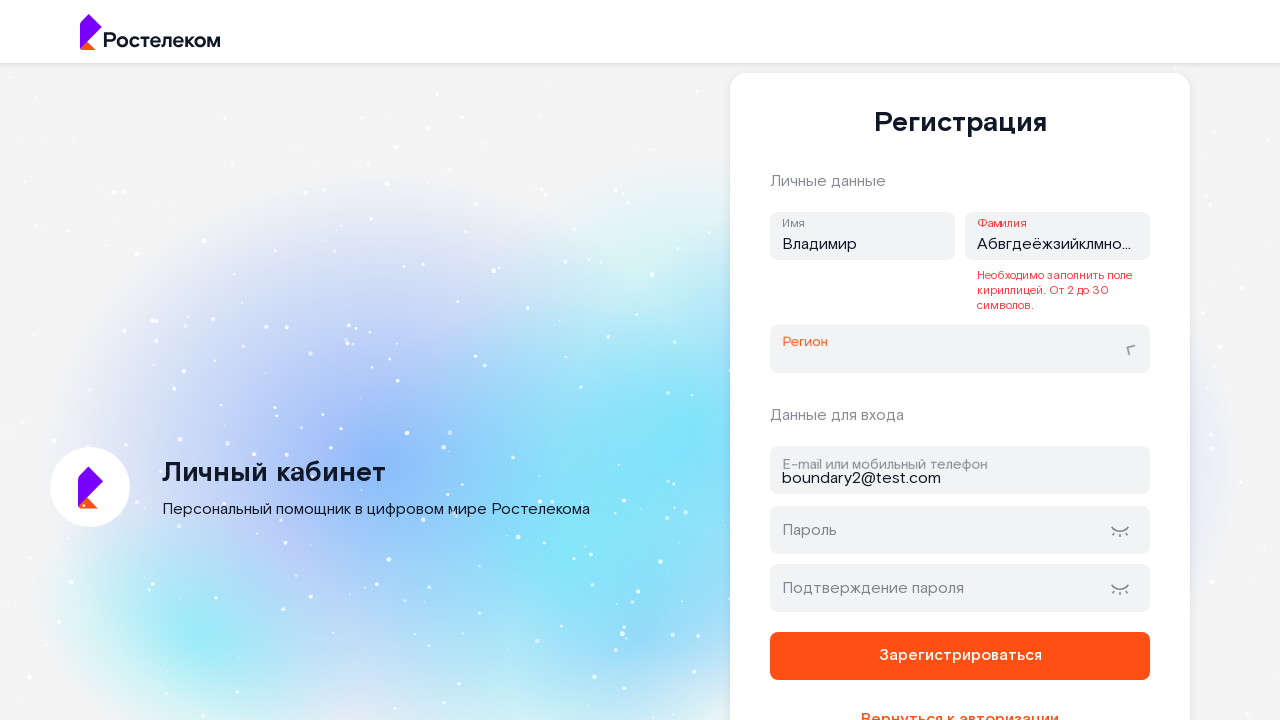

Filled password field with 'MaxBound2024!' on input[name='password']
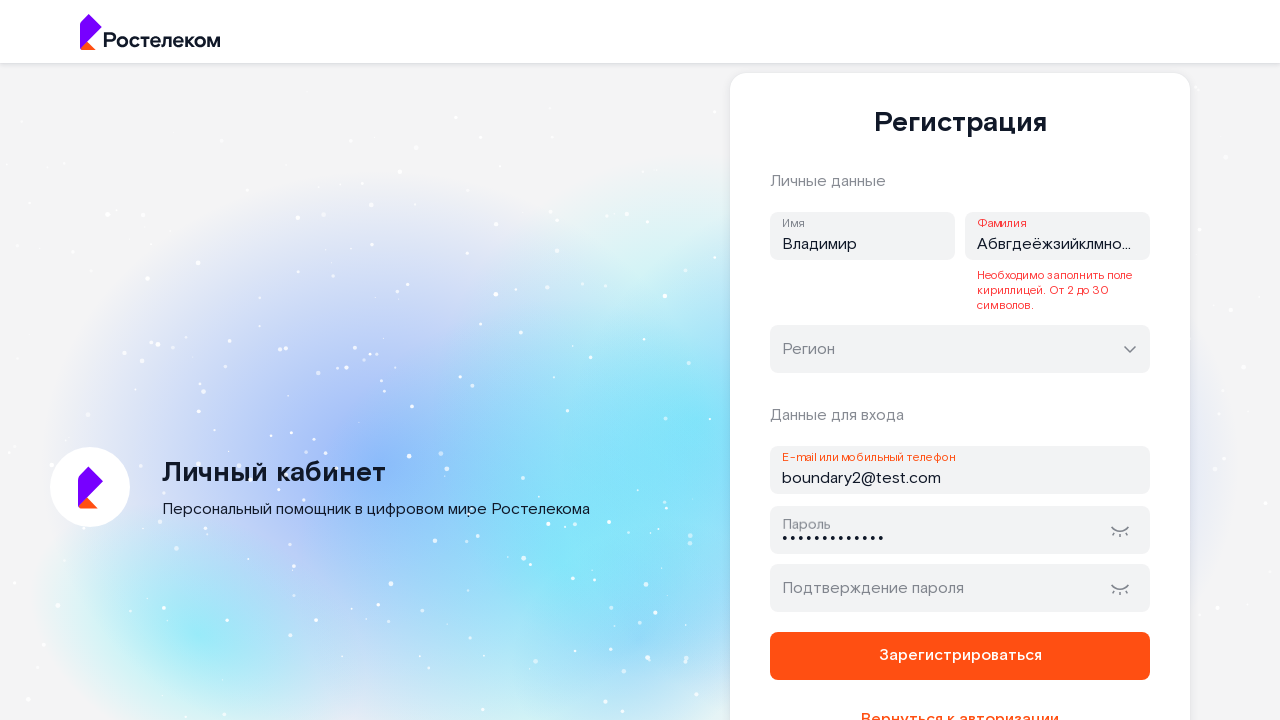

Filled password confirmation field with 'MaxBound2024!' on input[name='password-confirm']
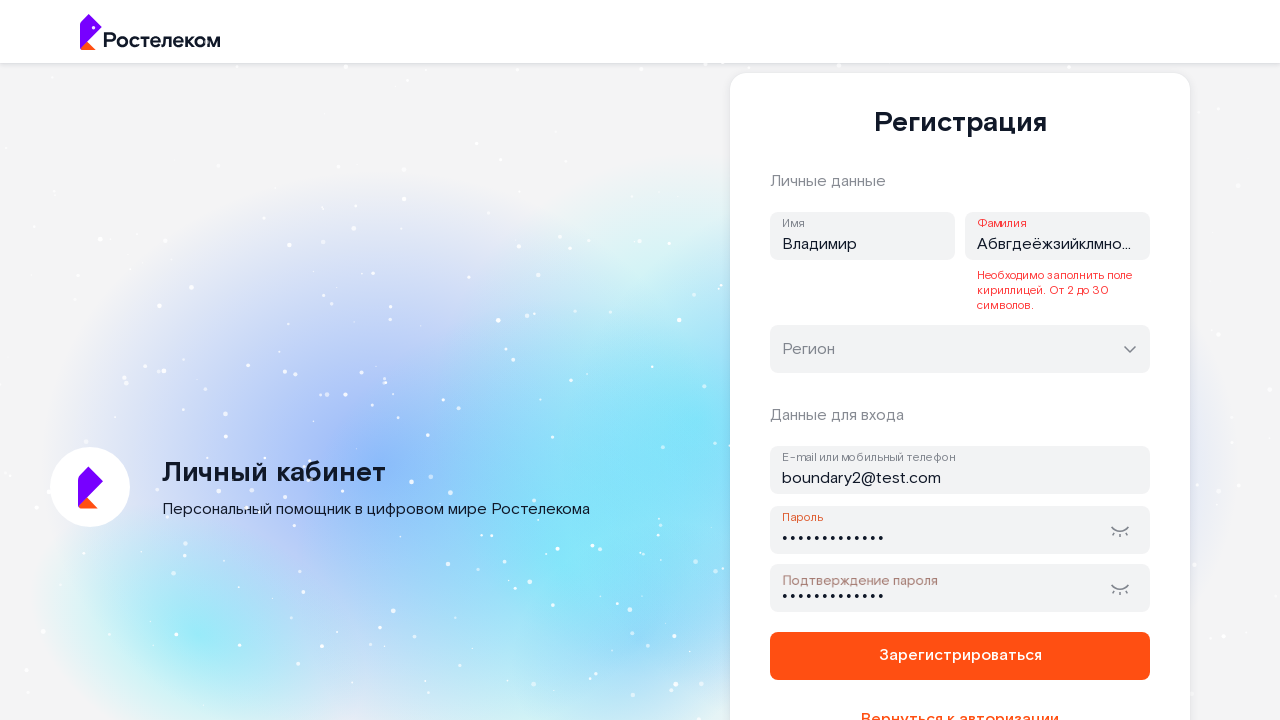

Clicked register button to submit form at (960, 656) on button.rt-btn.rt-btn--orange.rt-btn--medium.rt-btn--rounded.register-form__reg-b
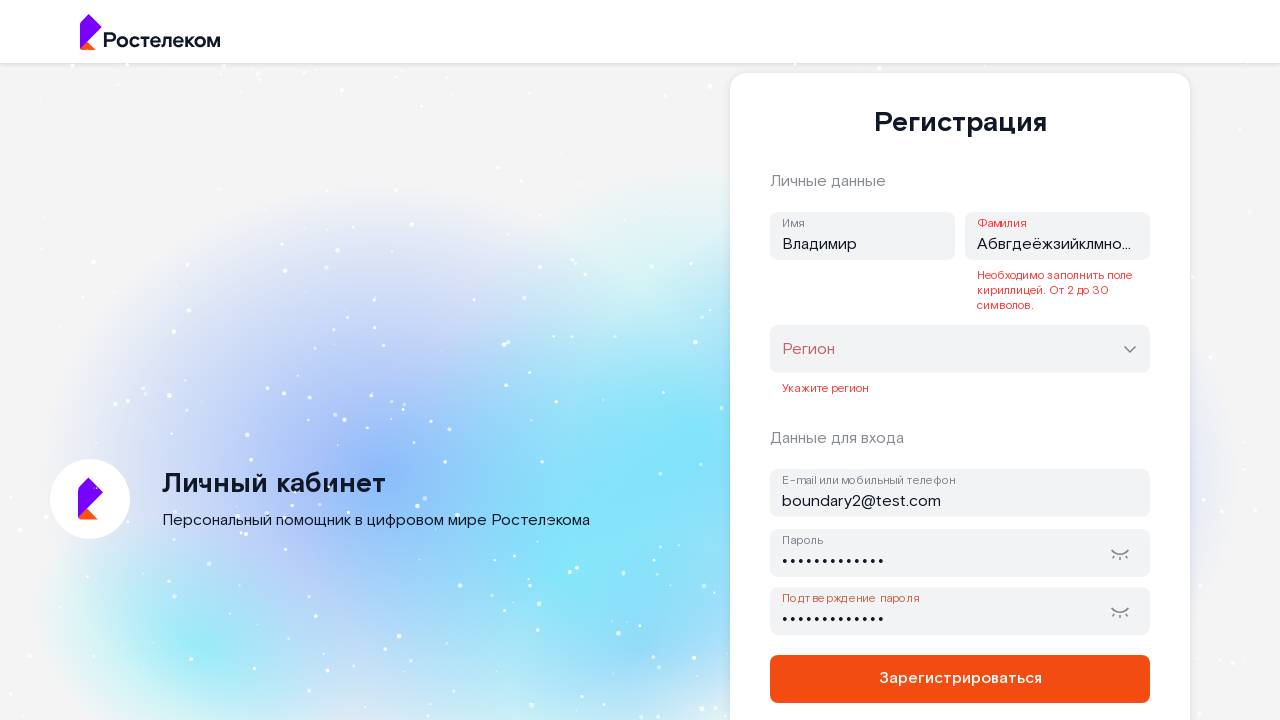

Waited 3 seconds for registration response
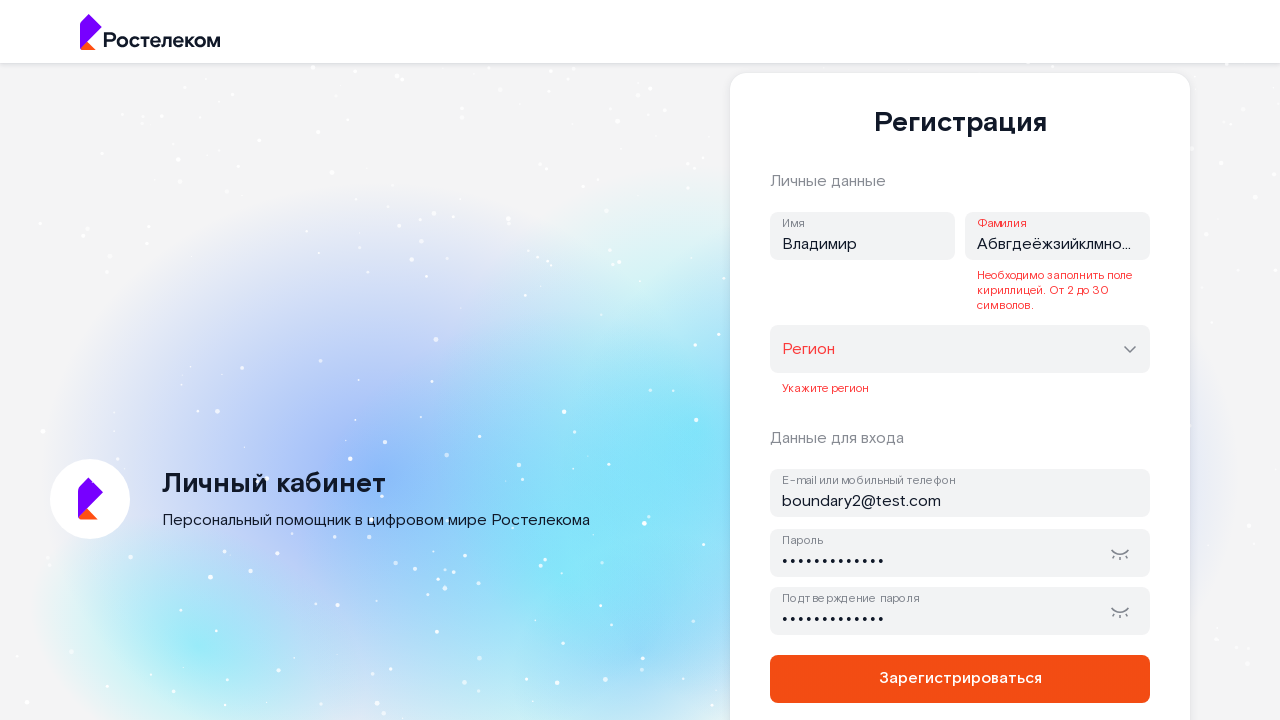

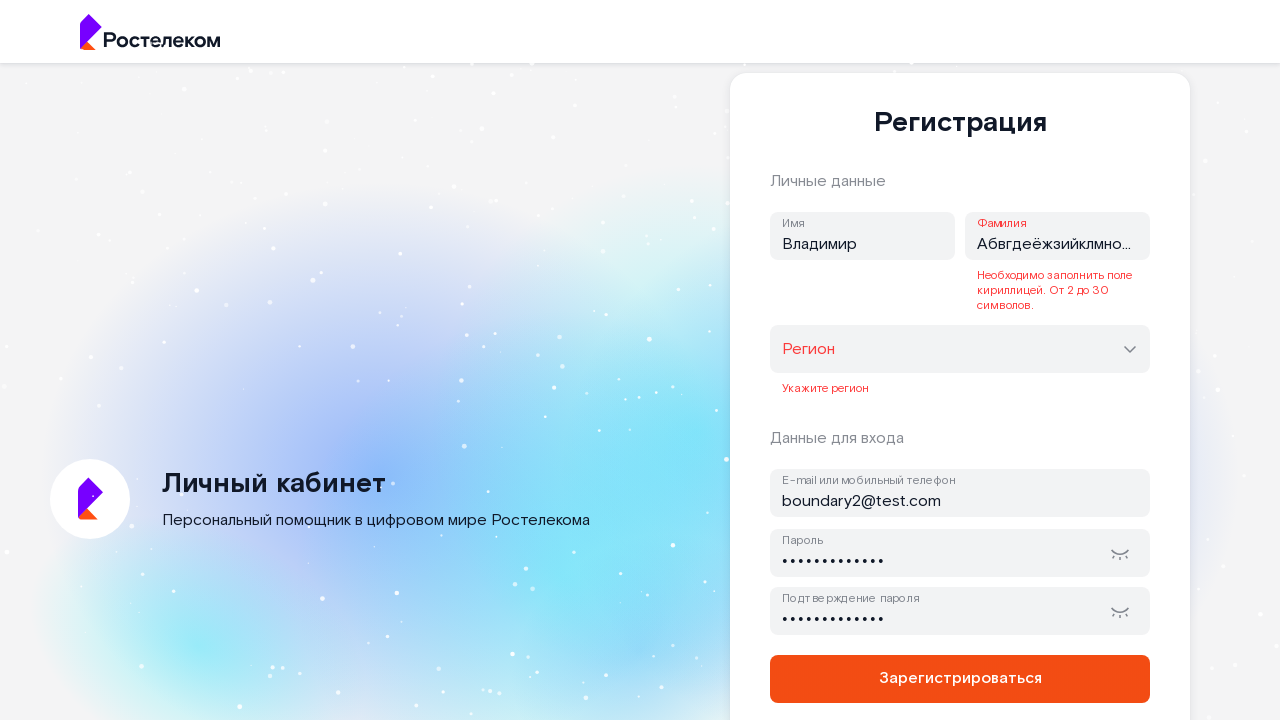